Tests handling of a prompt dialog by clicking the textbox tab, triggering the prompt, entering text, and accepting it.

Starting URL: https://demo.automationtesting.in/Alerts.html

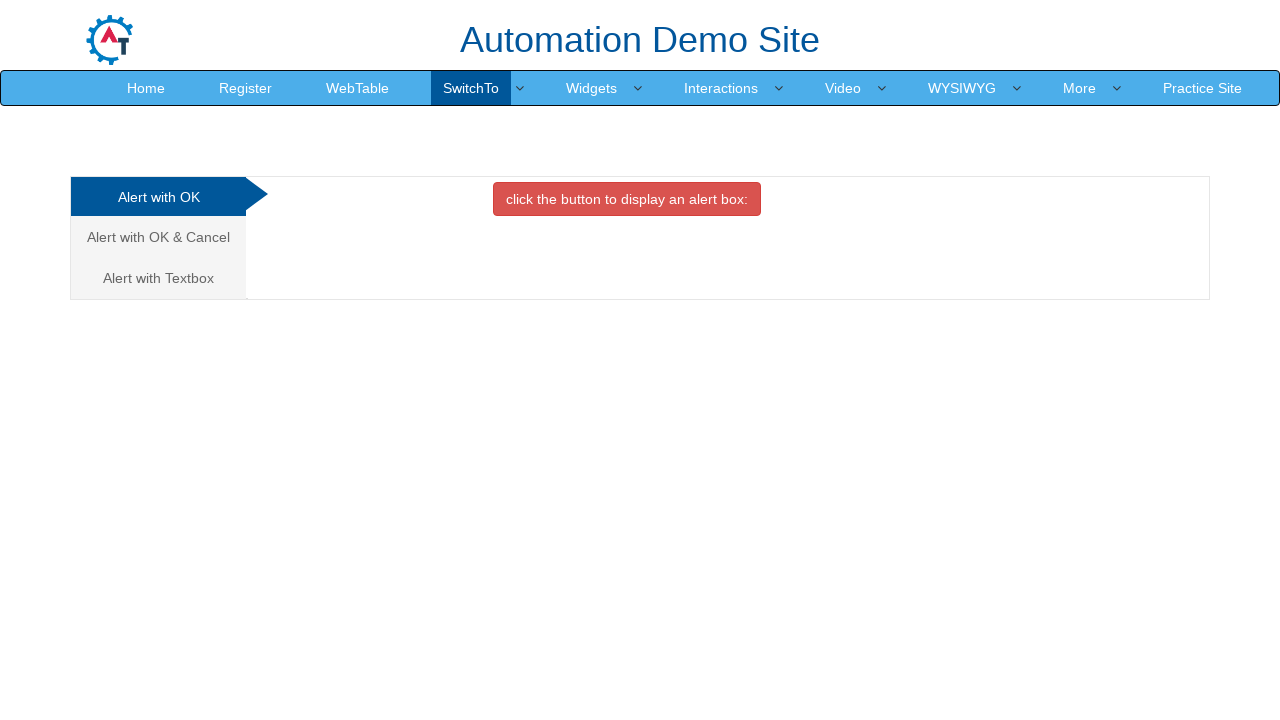

Set up dialog handler to accept prompt with text 'Elaine Maekawa'
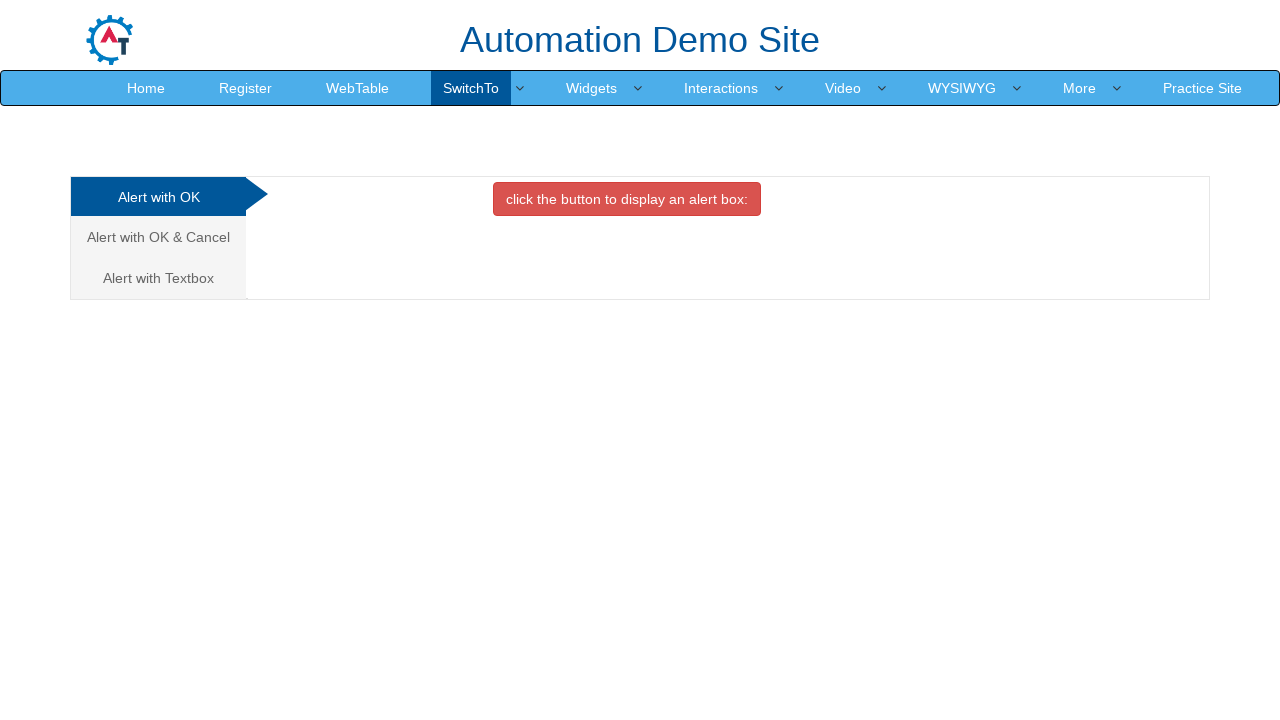

Clicked on 'Alert with Textbox' tab at (158, 278) on xpath=//a[contains(text(),'Alert with Textbox')]
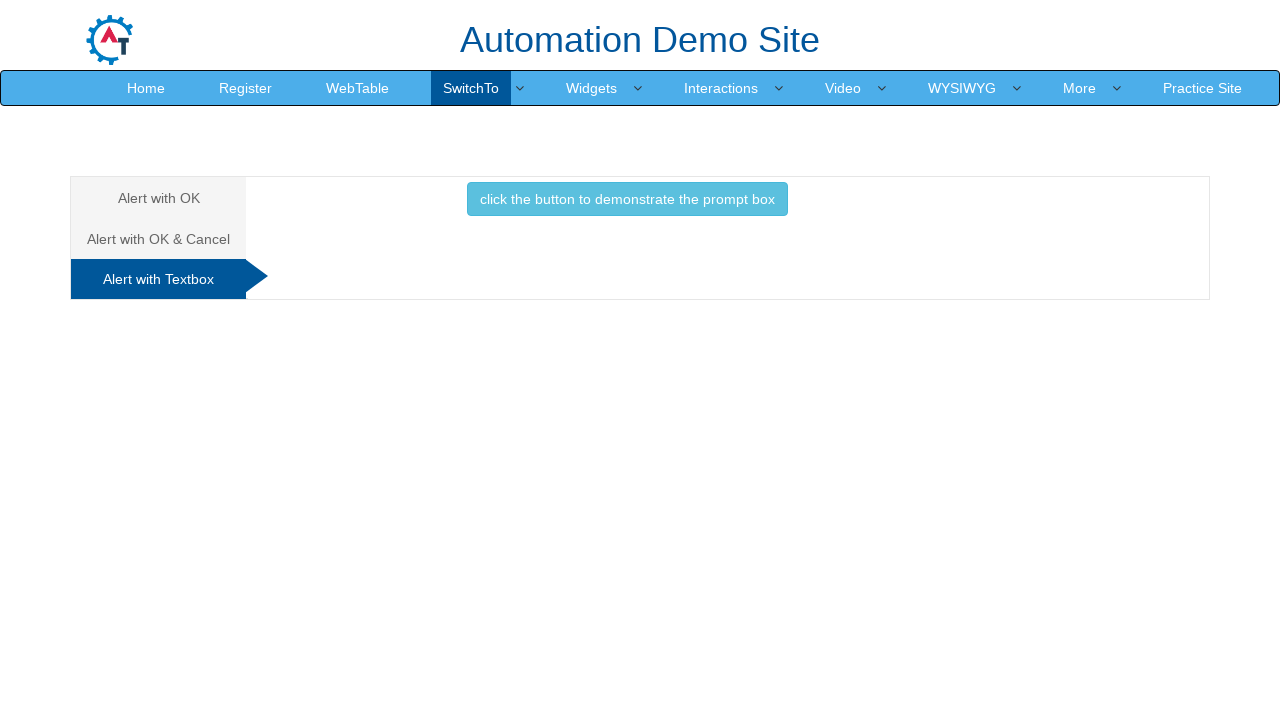

Clicked button to demonstrate the prompt box at (627, 199) on xpath=//button[contains(text(),'click the button to demonstrate the prompt box')
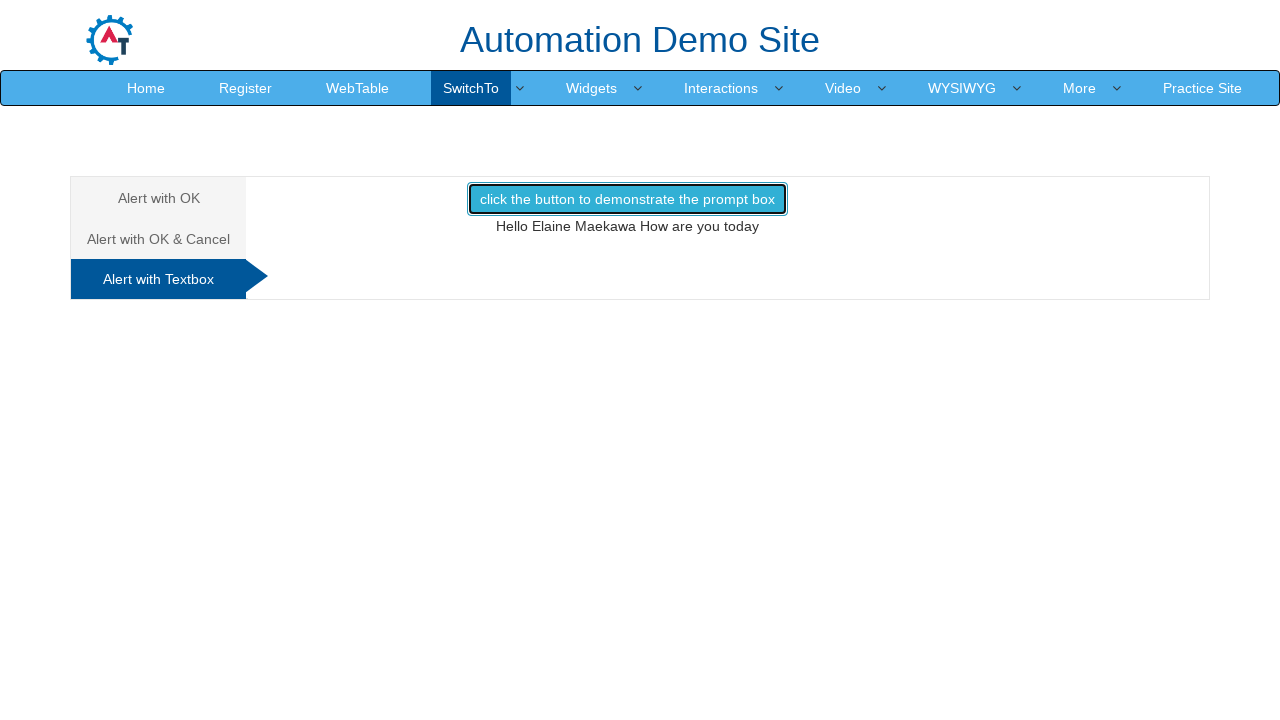

Waited 500ms for dialog handling to complete
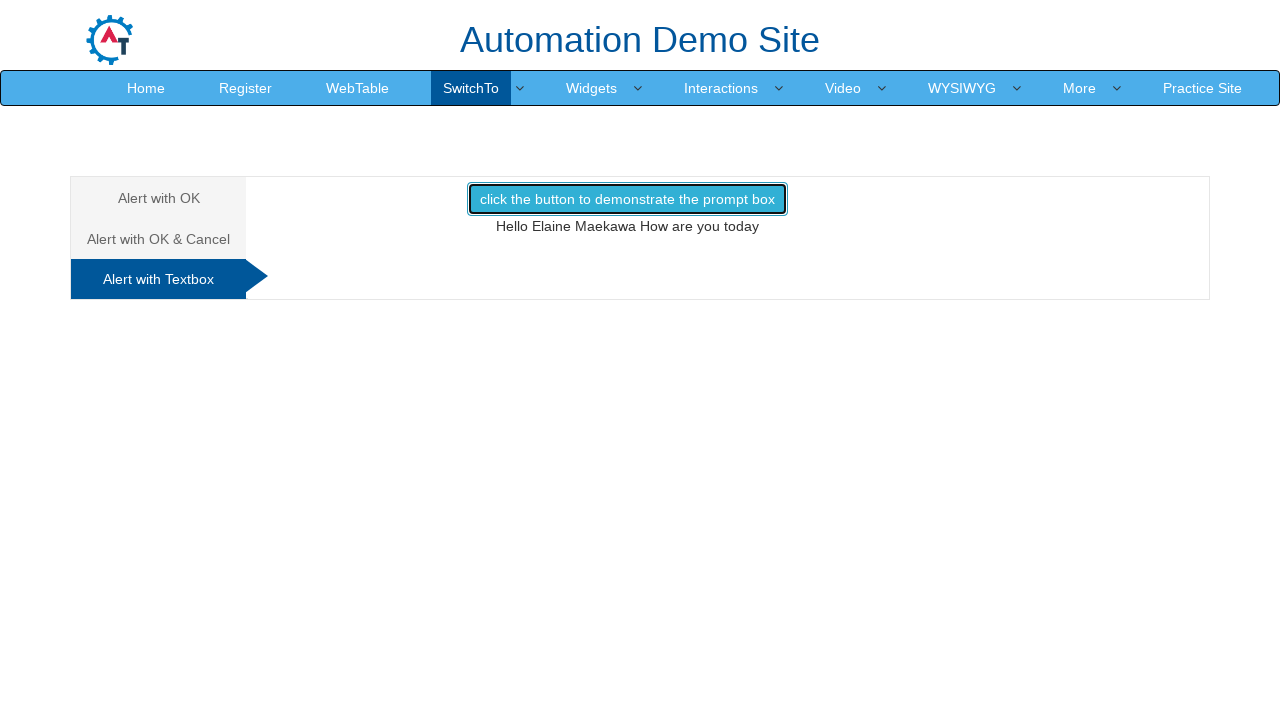

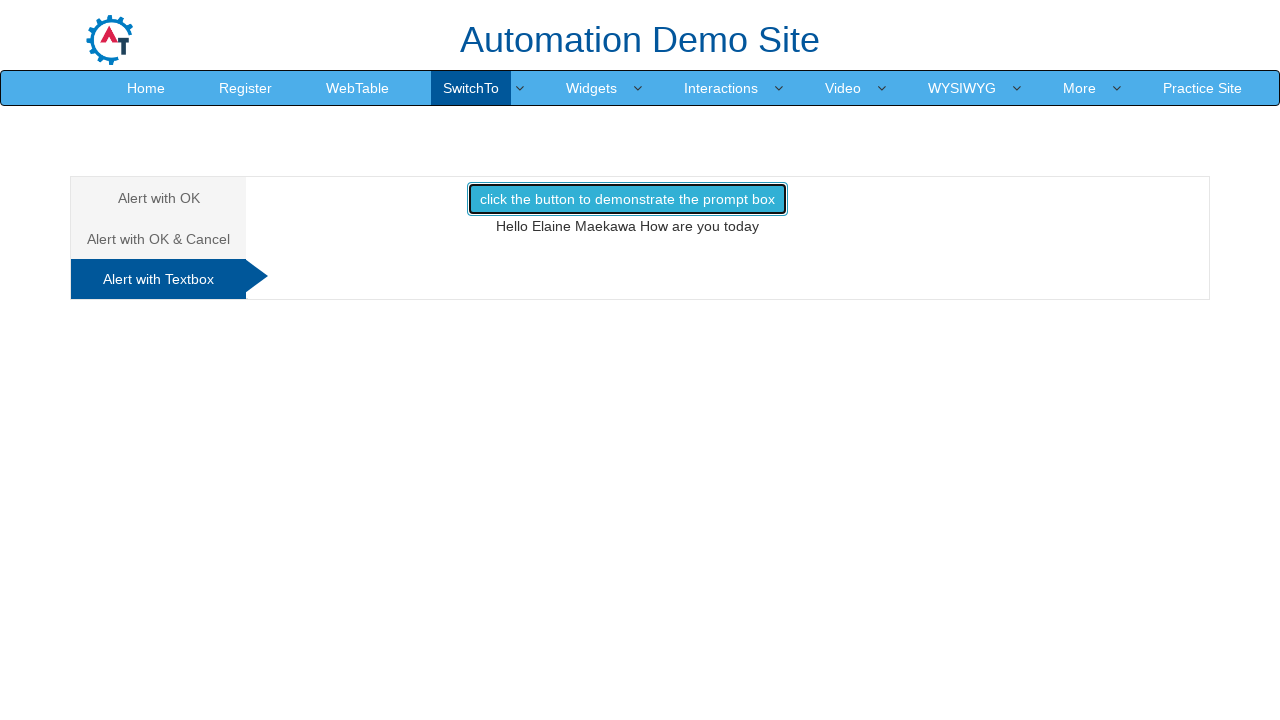